Opens the About page and verifies the page title contains "About"

Starting URL: https://practice.sdetunicorns.com/failingtest

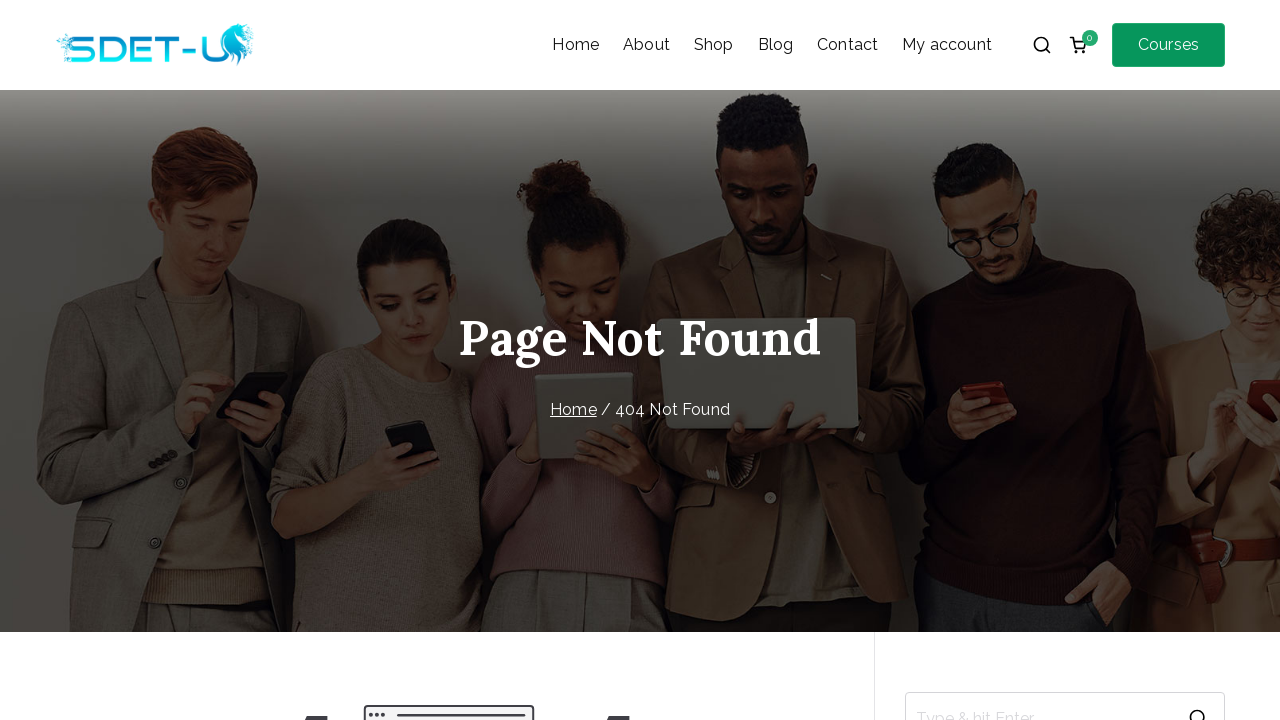

Navigated to starting URL https://practice.sdetunicorns.com/failingtest
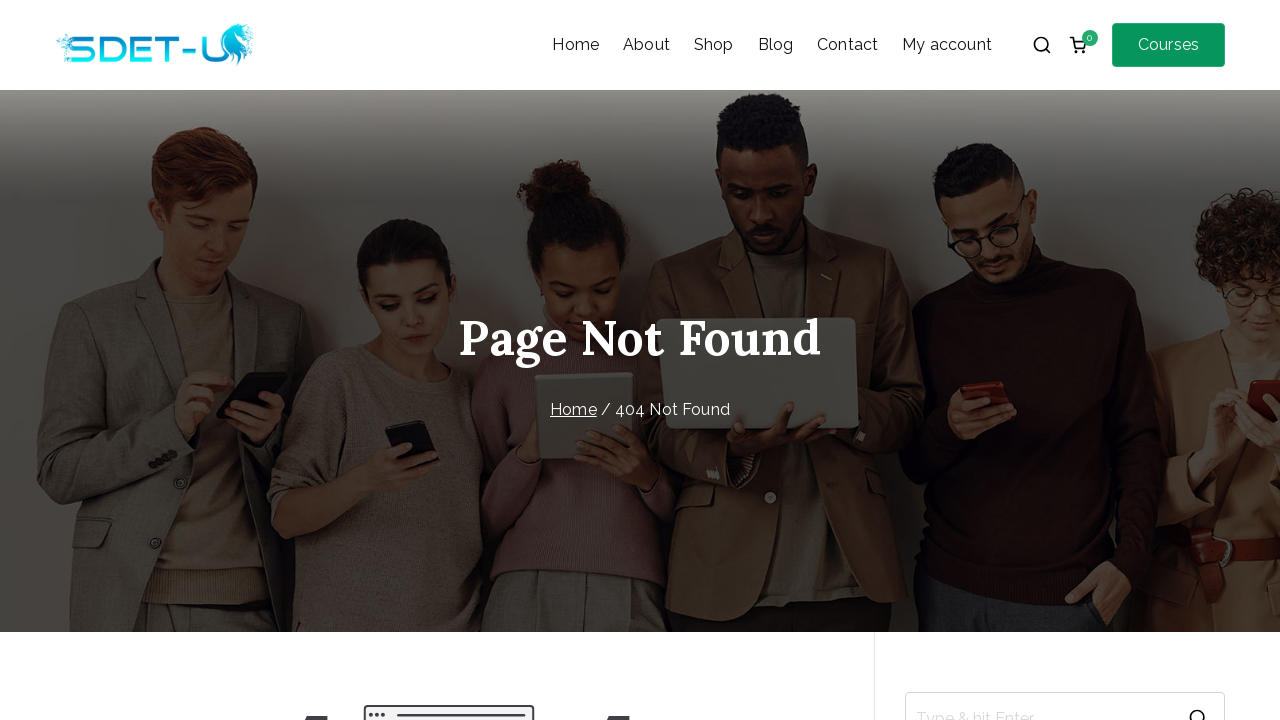

Clicked on About page link at (646, 45) on a[href*='about']
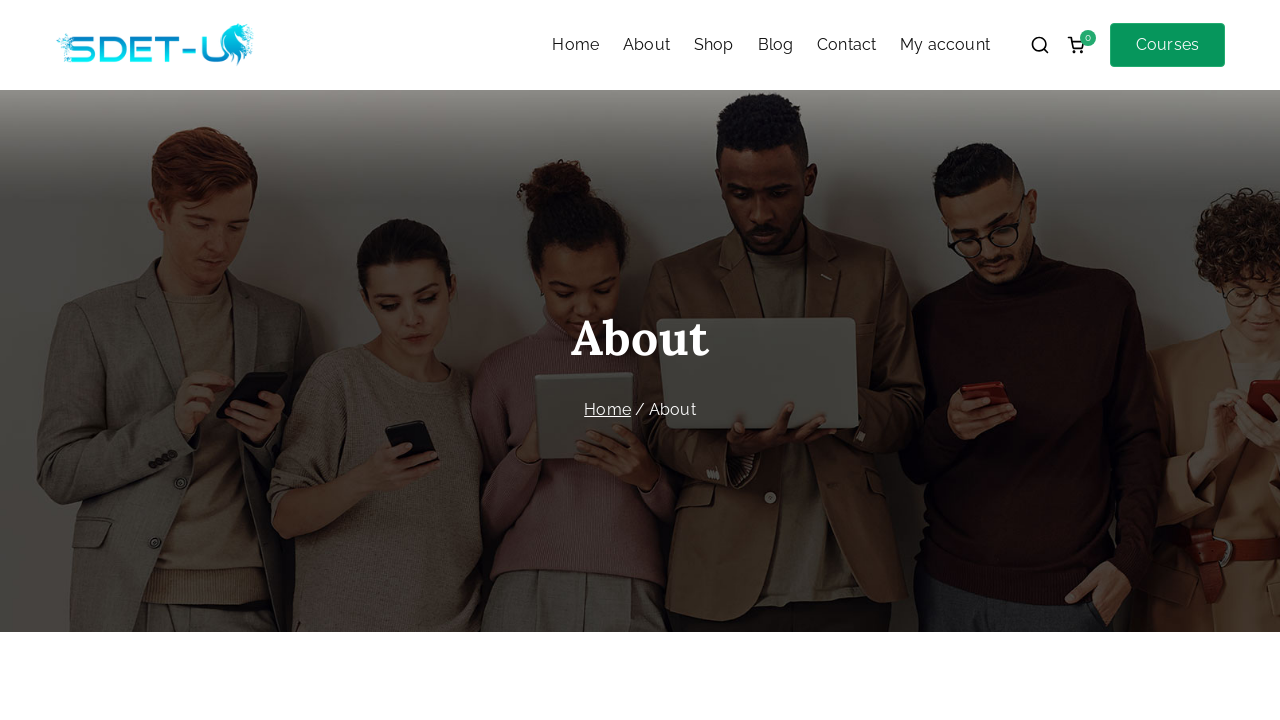

About page loaded and network idle
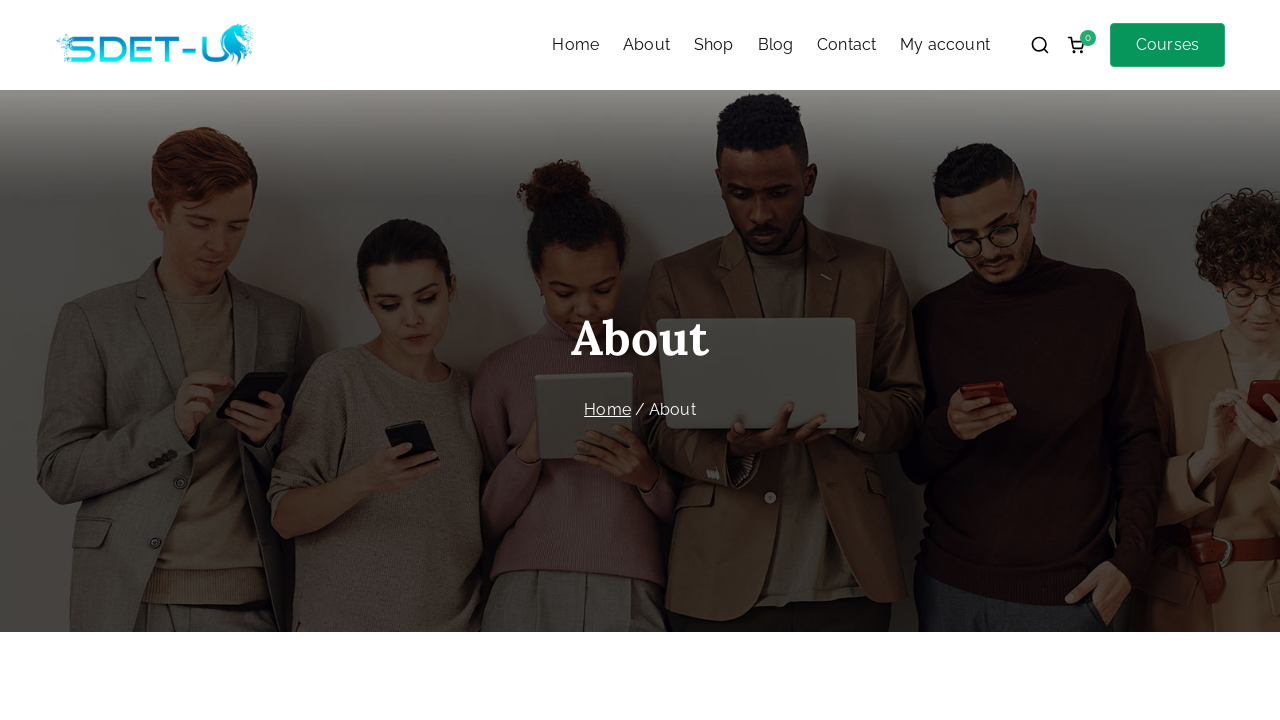

Verified page title contains 'About'
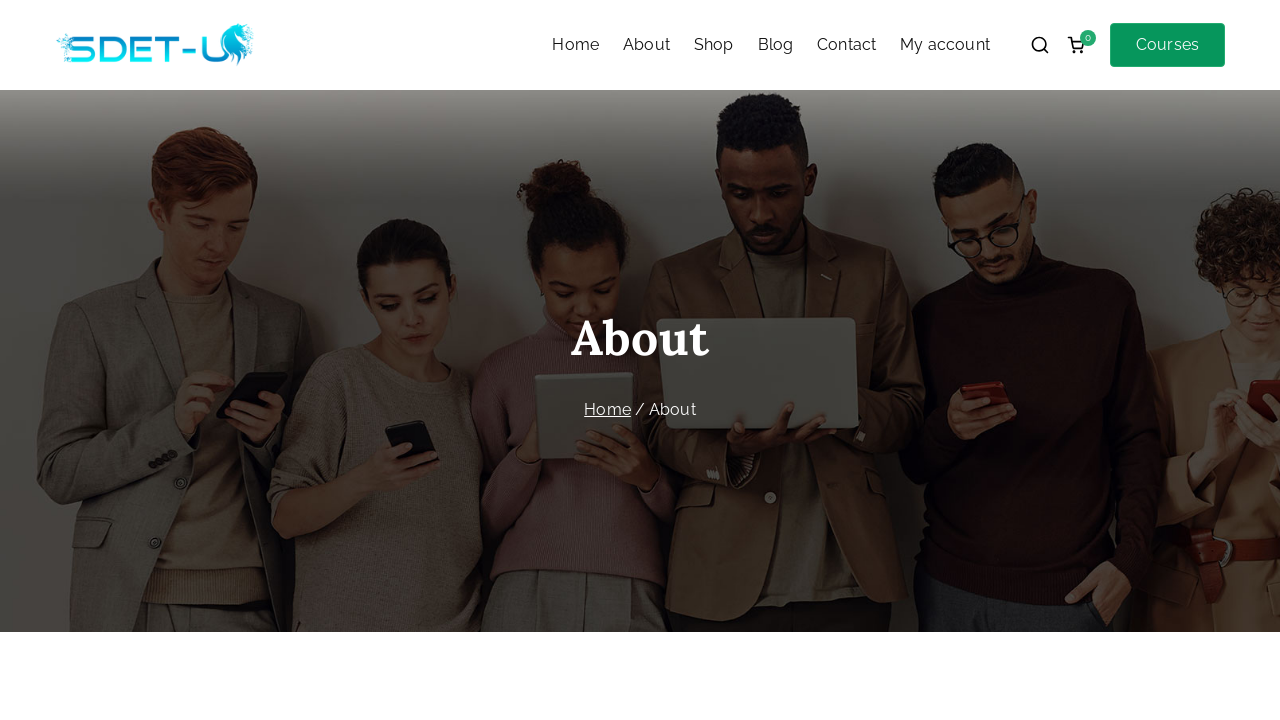

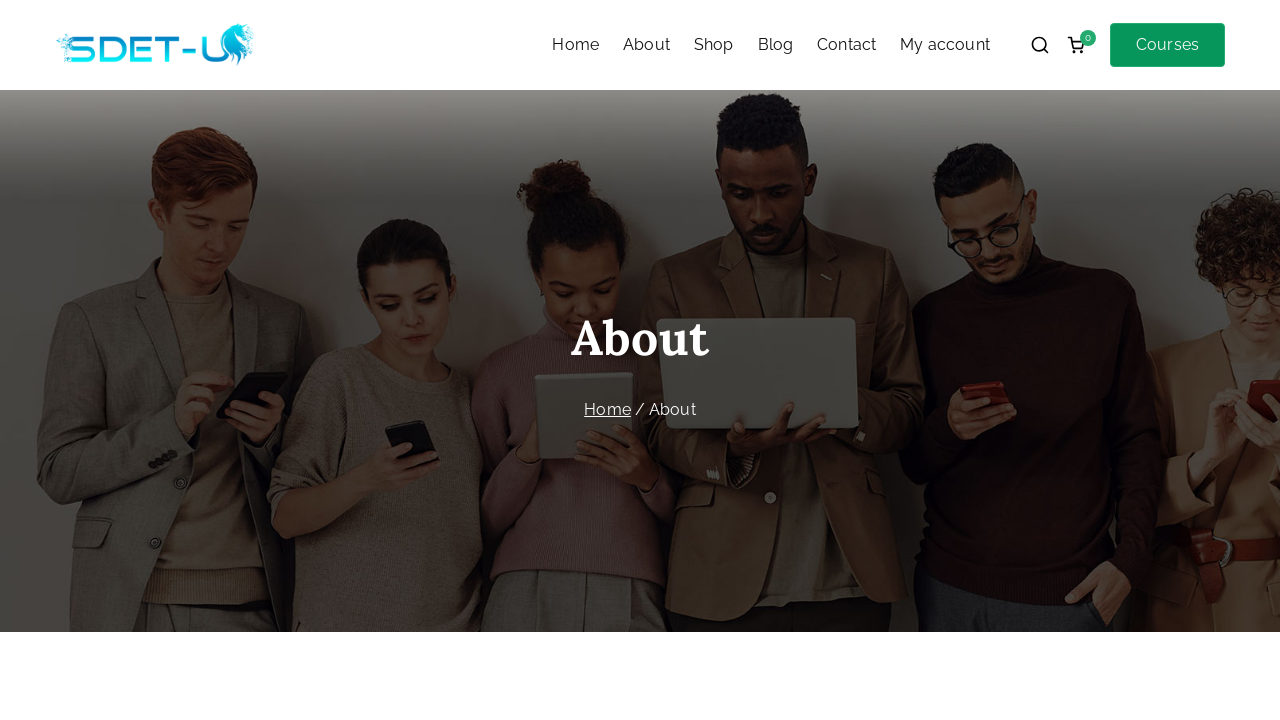